Verifies the page title of the Tesla France homepage

Starting URL: https://www.tesla.com/fr_FR/

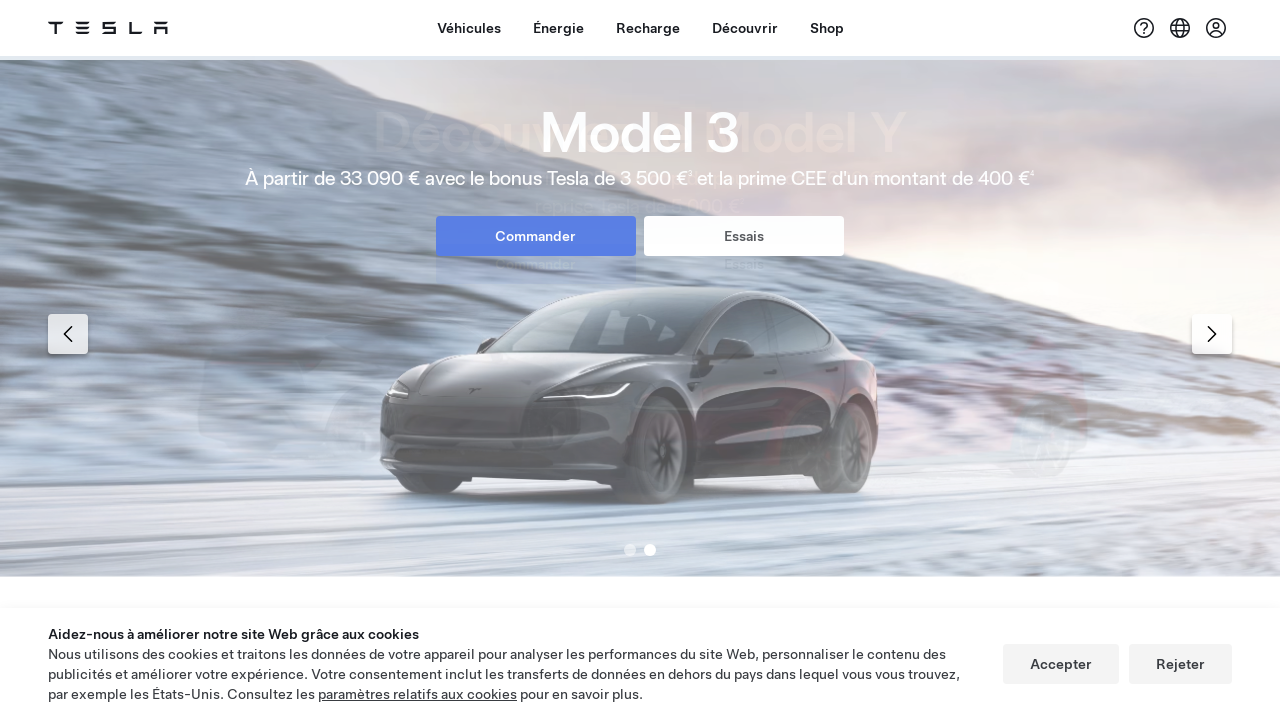

Waited for page DOM content to load
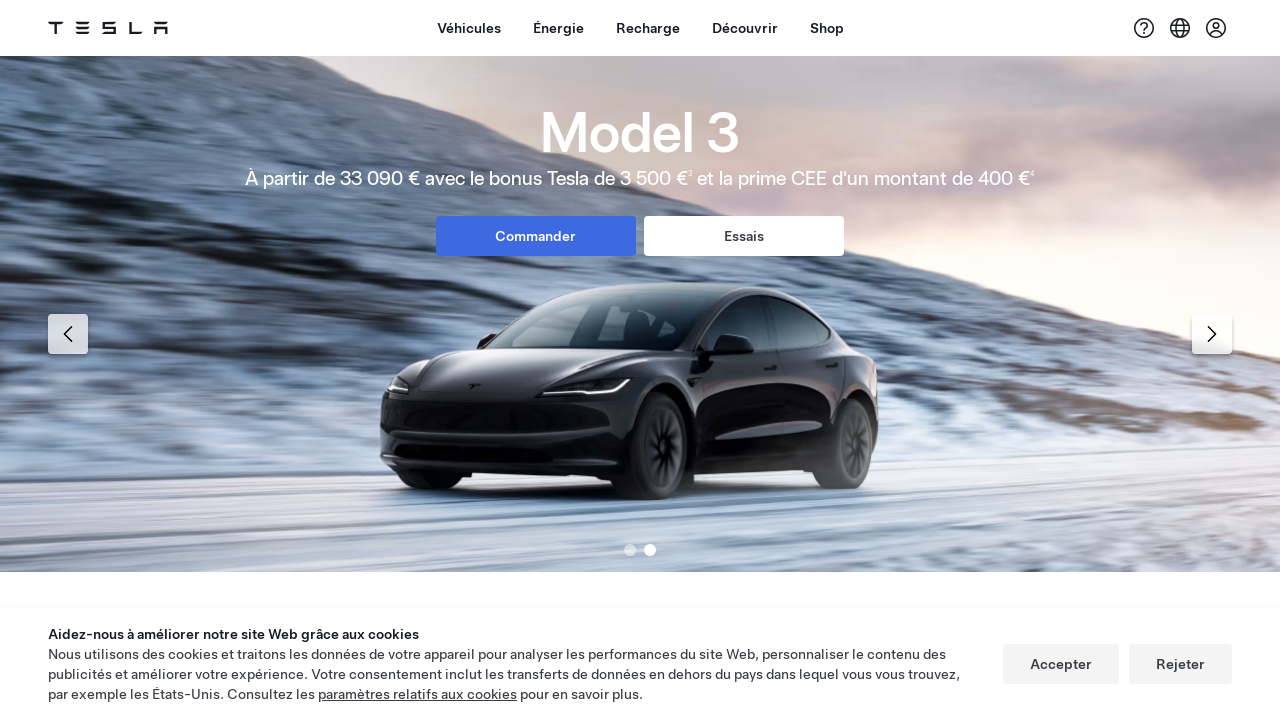

Verified page title matches expected Tesla France homepage title
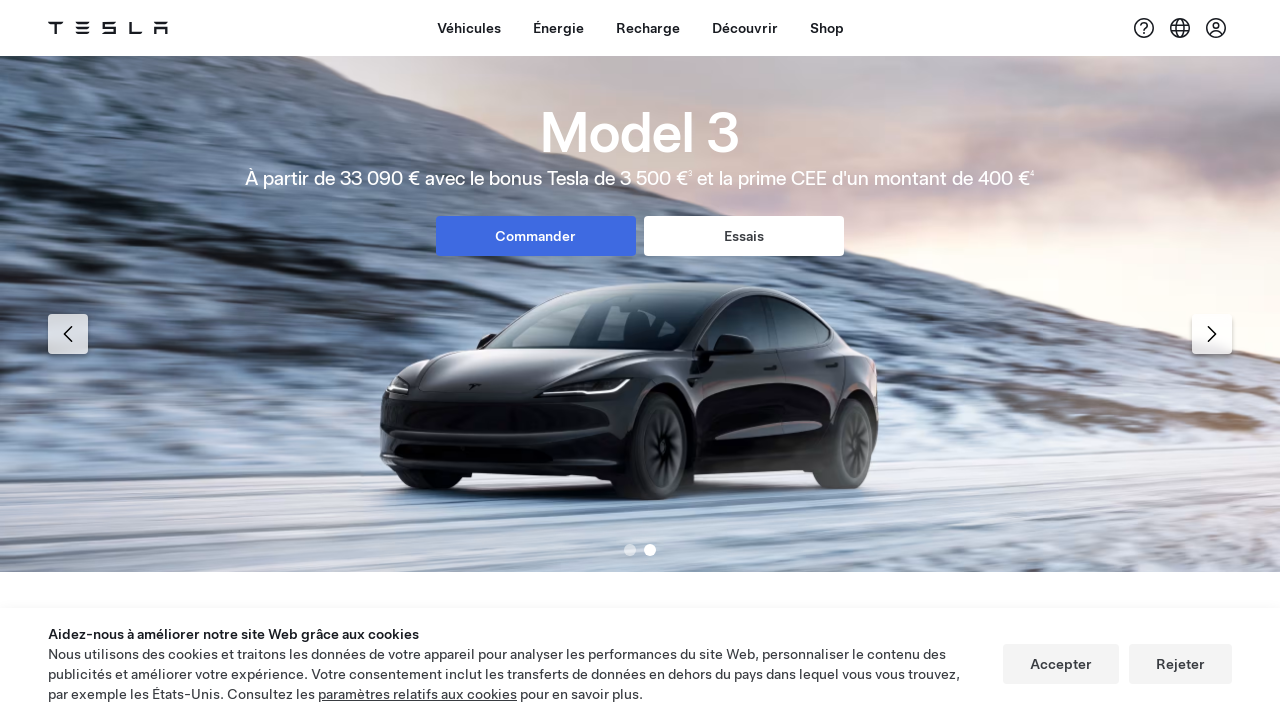

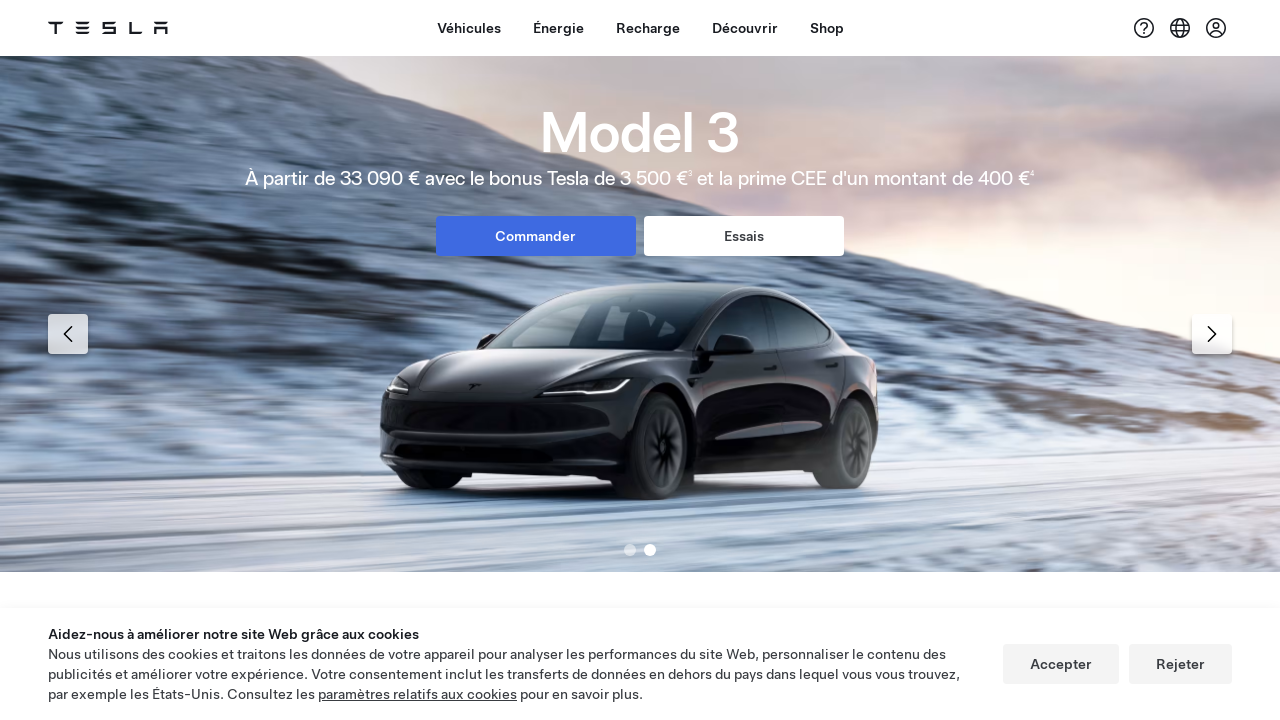